Tests dynamic controls on a webpage by toggling checkbox and input field states, clicking remove/add buttons, and entering text in dynamically enabled fields

Starting URL: http://the-internet.herokuapp.com

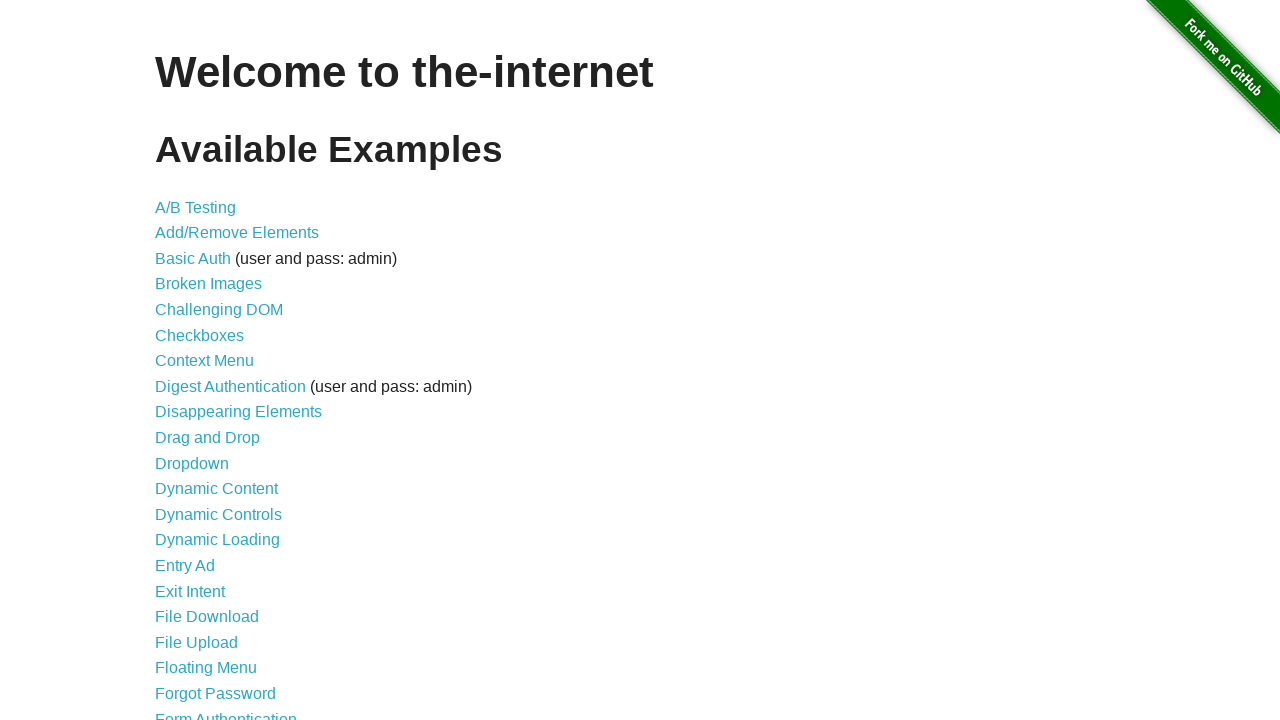

Clicked 'Dynamic Controls' link to navigate to the test page at (218, 514) on text='Dynamic Controls'
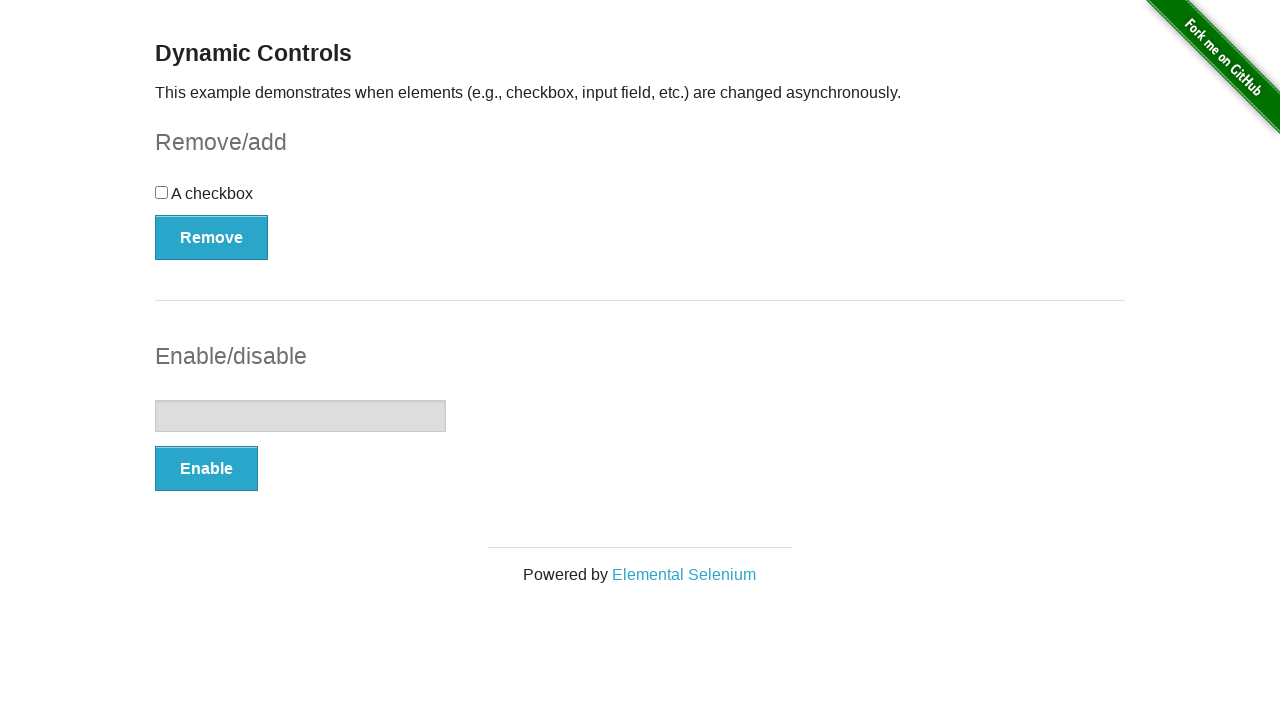

Clicked the checkbox to toggle its state at (162, 192) on #checkbox > input[type=checkbox]
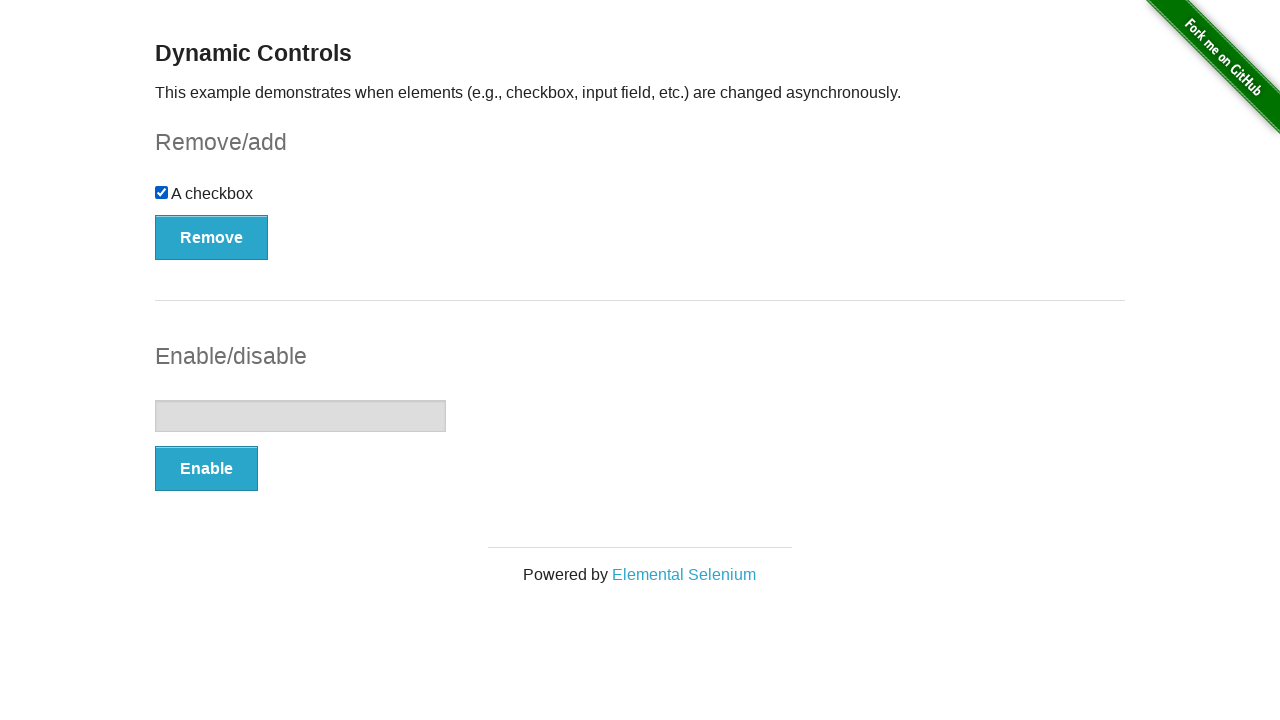

Clicked remove button for checkbox at (212, 237) on #checkbox-example > button
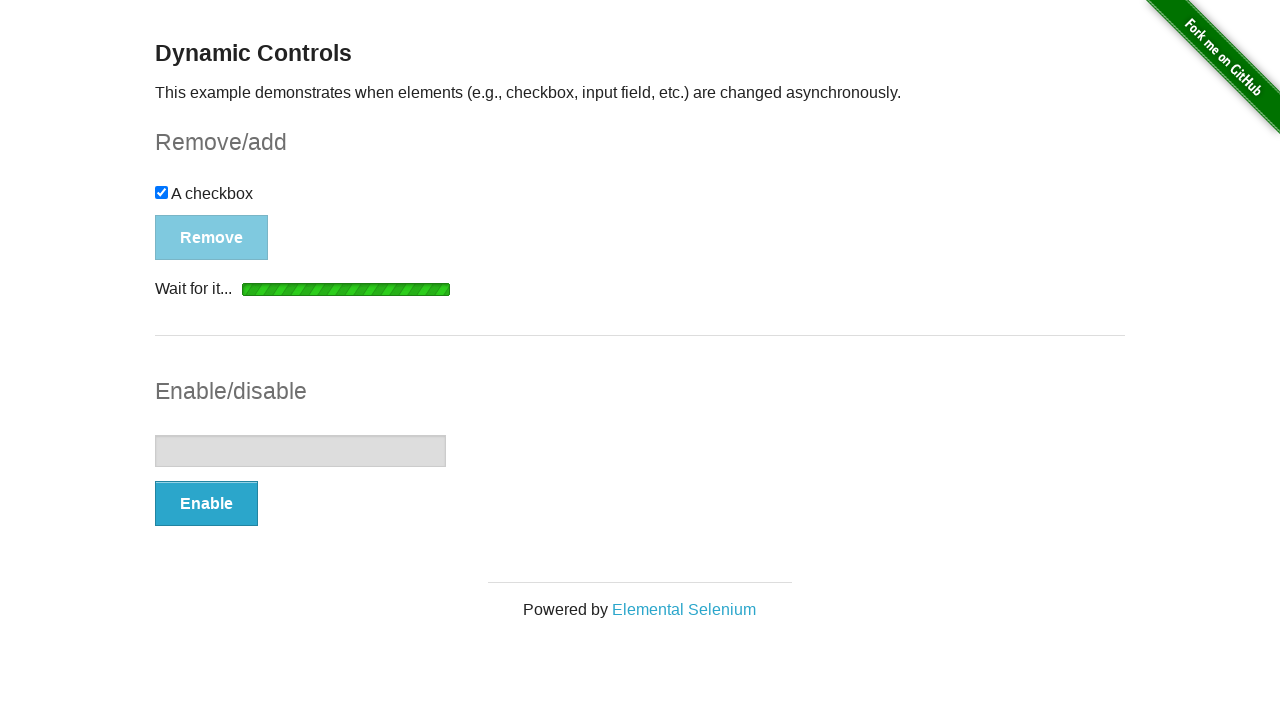

Waited for checkbox remove/add button to become enabled
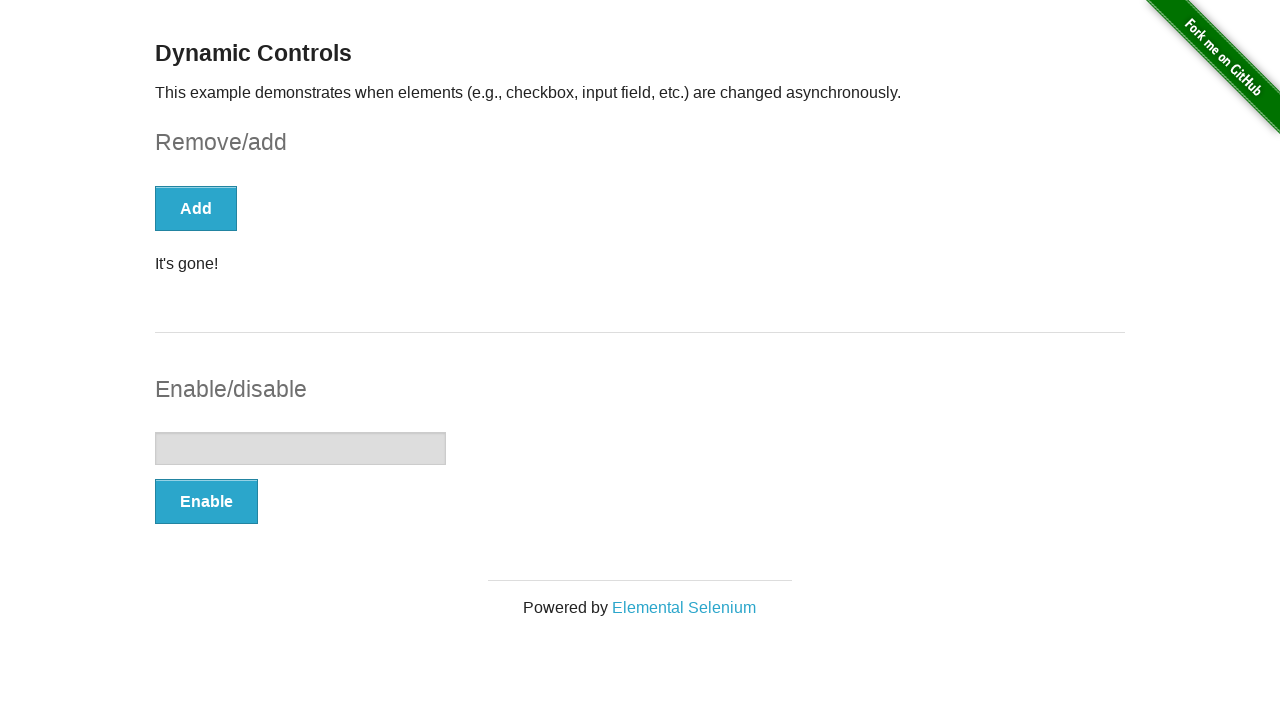

Clicked button again to add the checkbox back at (196, 208) on #checkbox-example > button
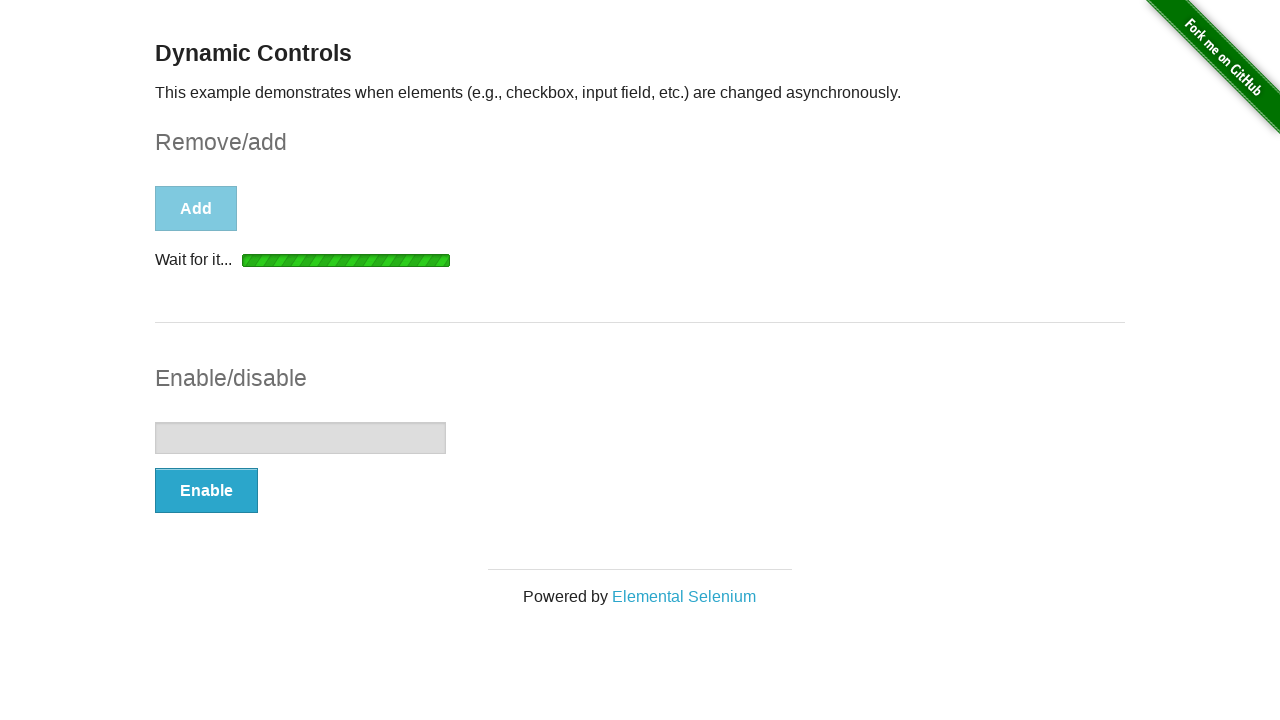

Clicked enable/disable button for input field at (206, 491) on #input-example > button
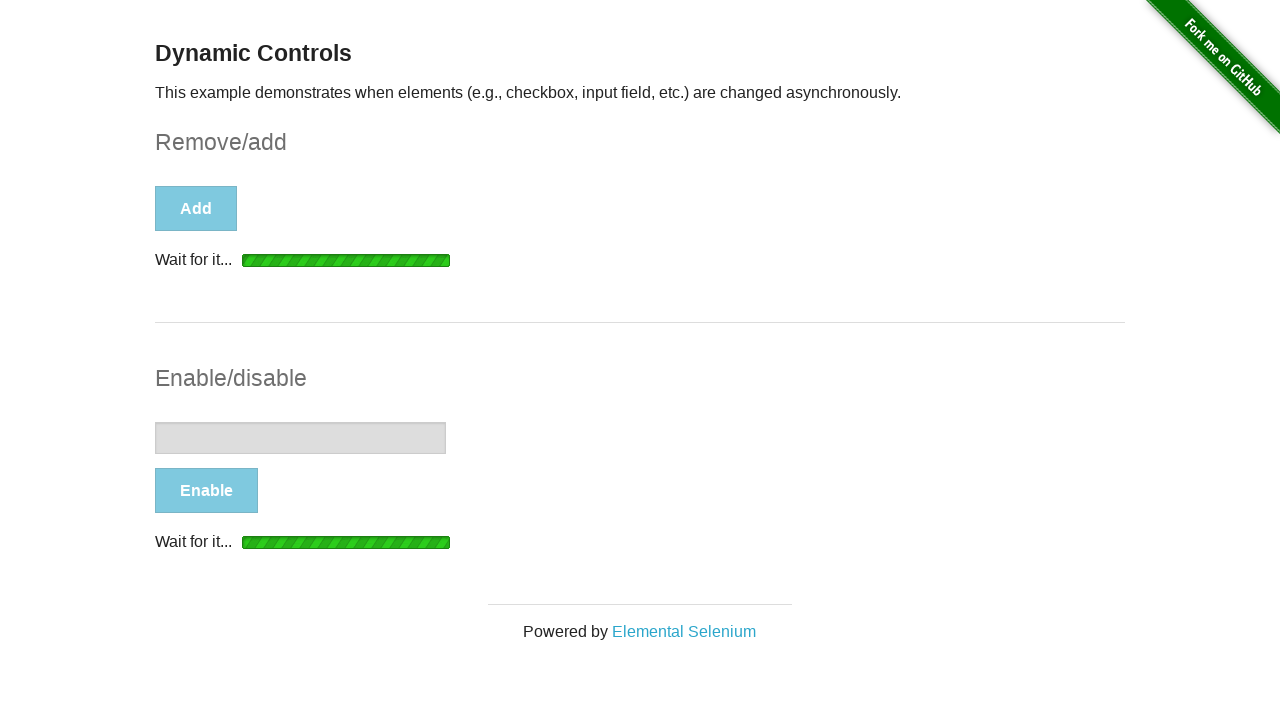

Waited for input enable/disable button to become enabled
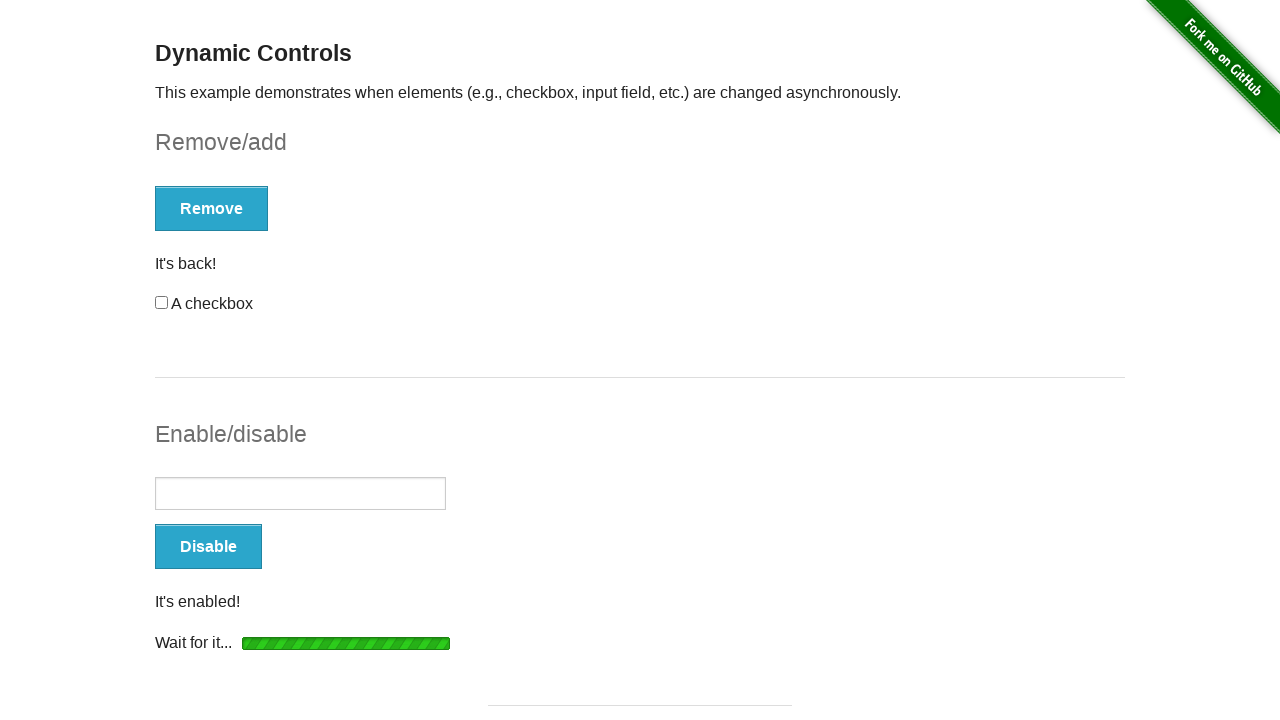

Filled text input field with 'Man de Barro' on #input-example > input[type=text]
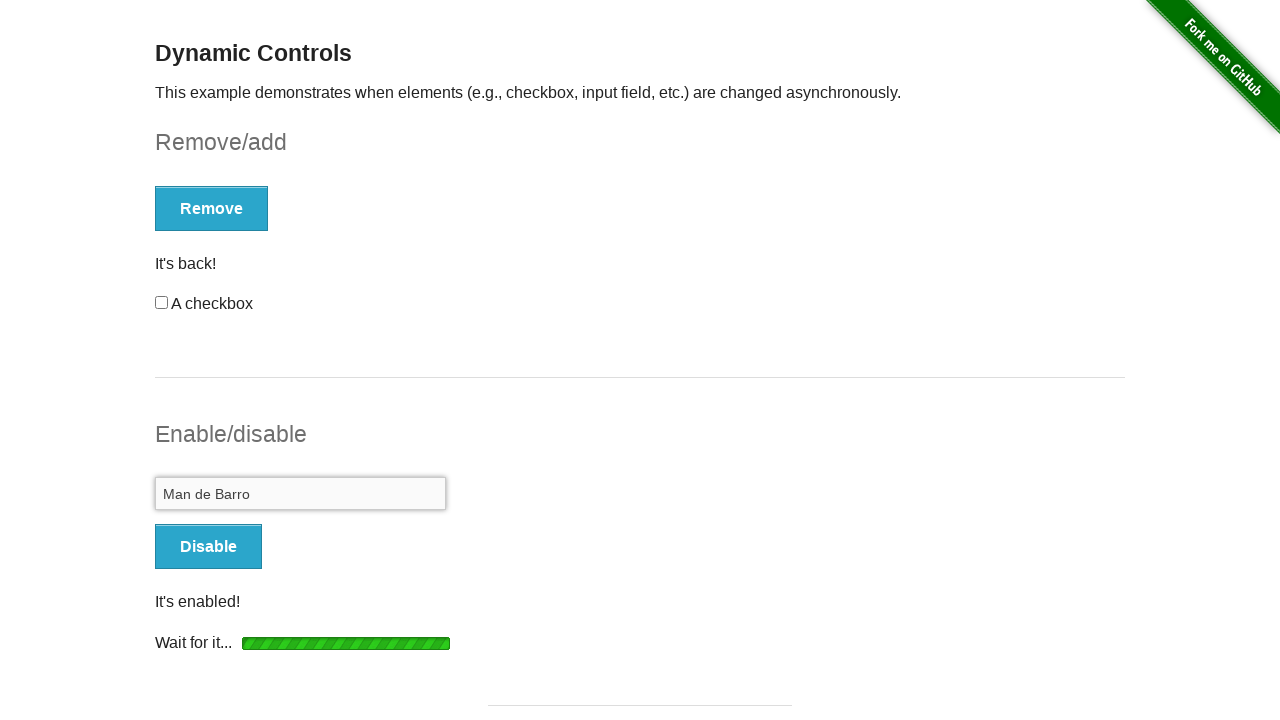

Clicked enable/disable button to disable the input field at (208, 546) on #input-example > button
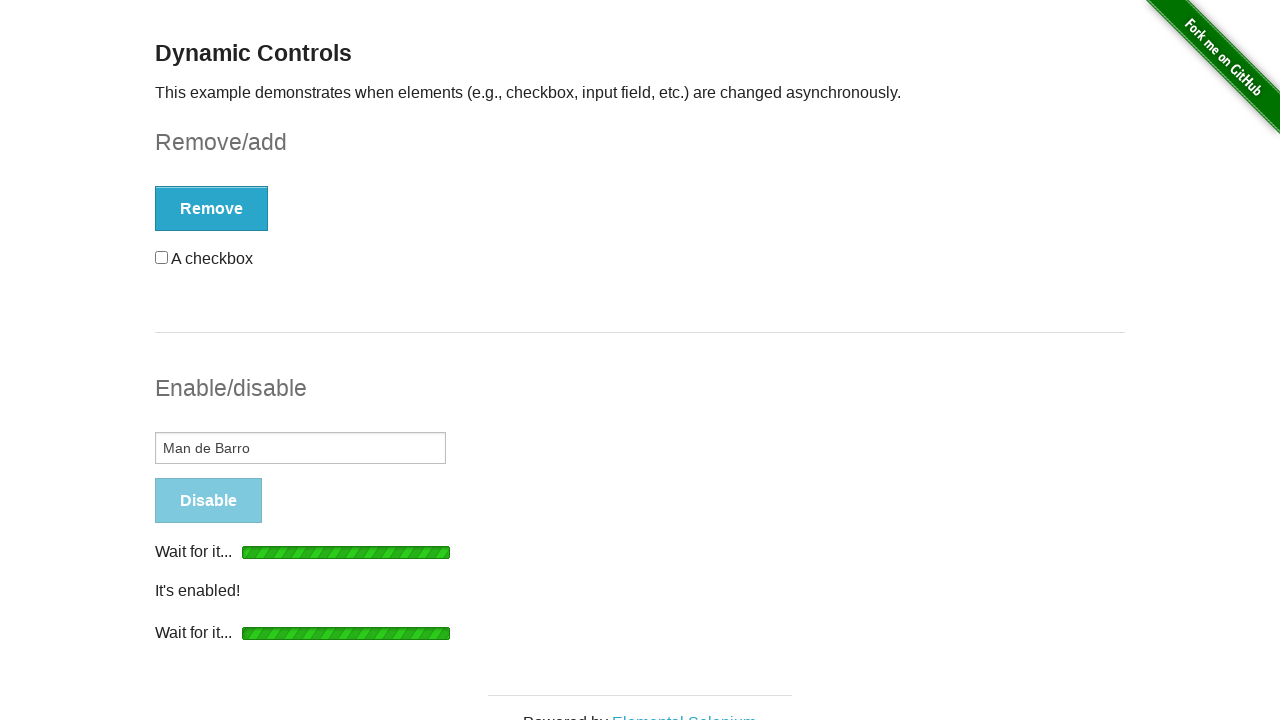

Waited for final button state change to complete
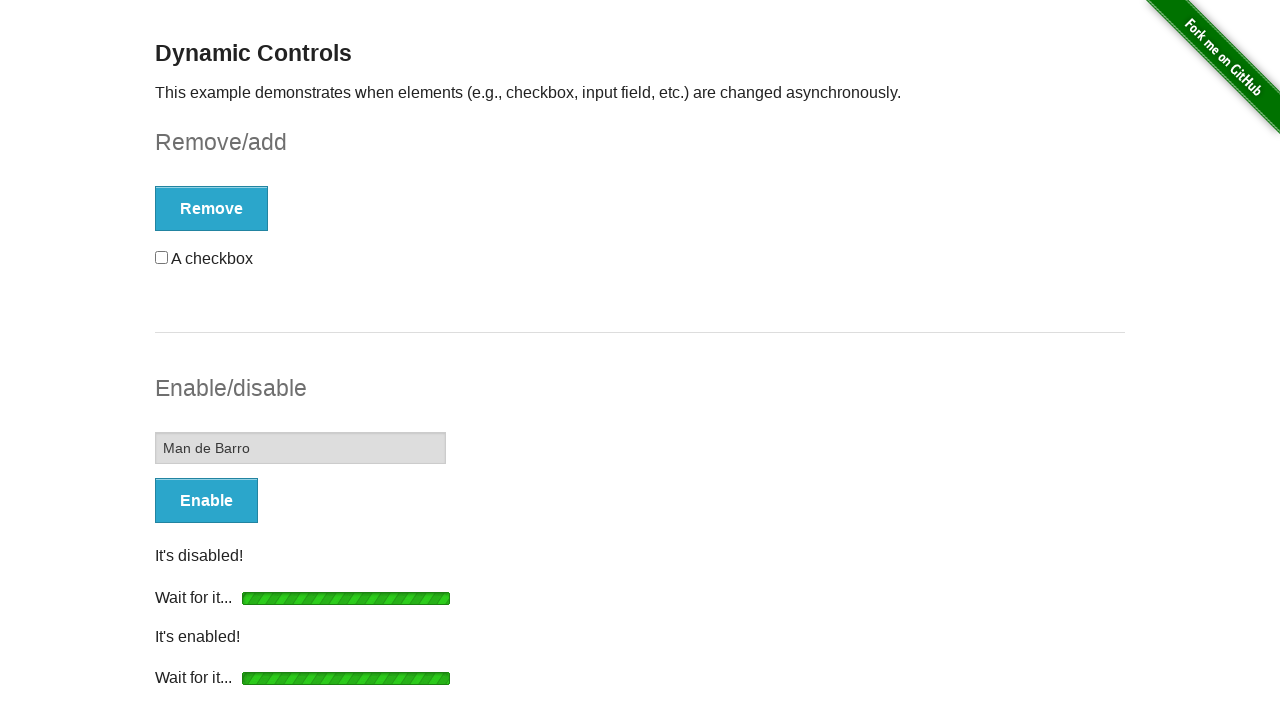

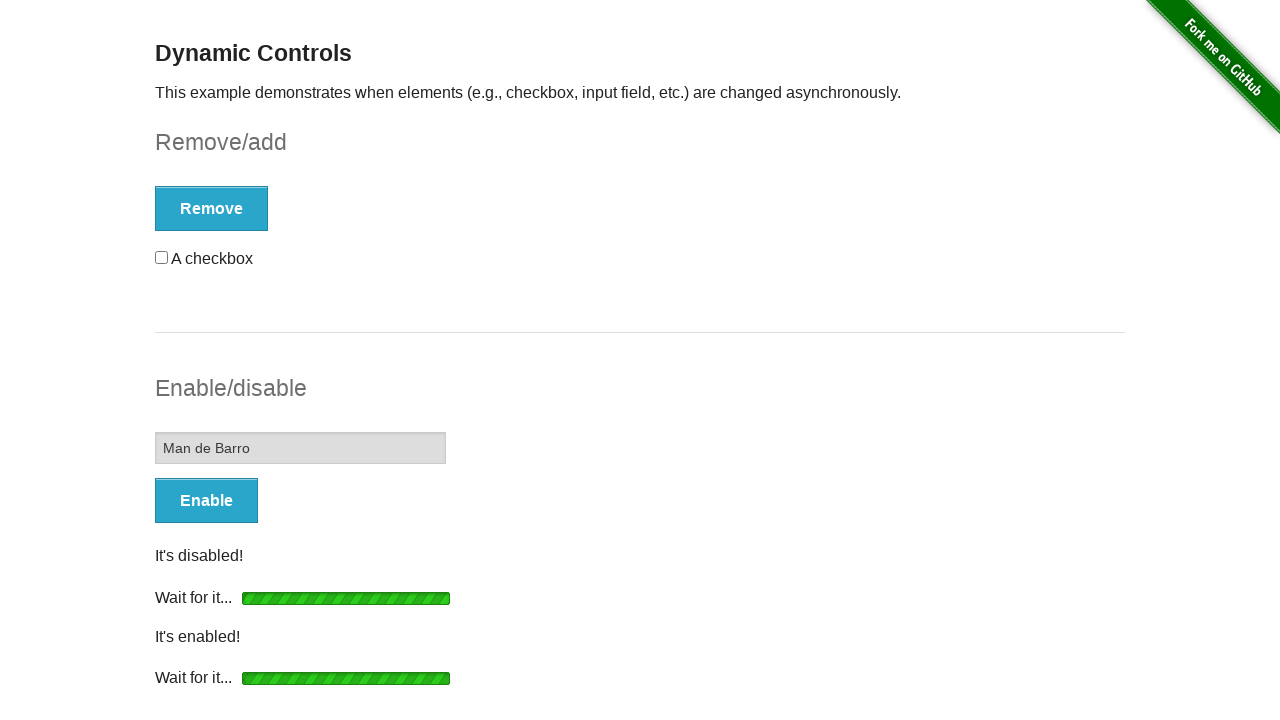